Tests dynamic loading by clicking a start button and verifying that "Hello World!" text appears after loading completes

Starting URL: https://automationfc.github.io/dynamic-loading/

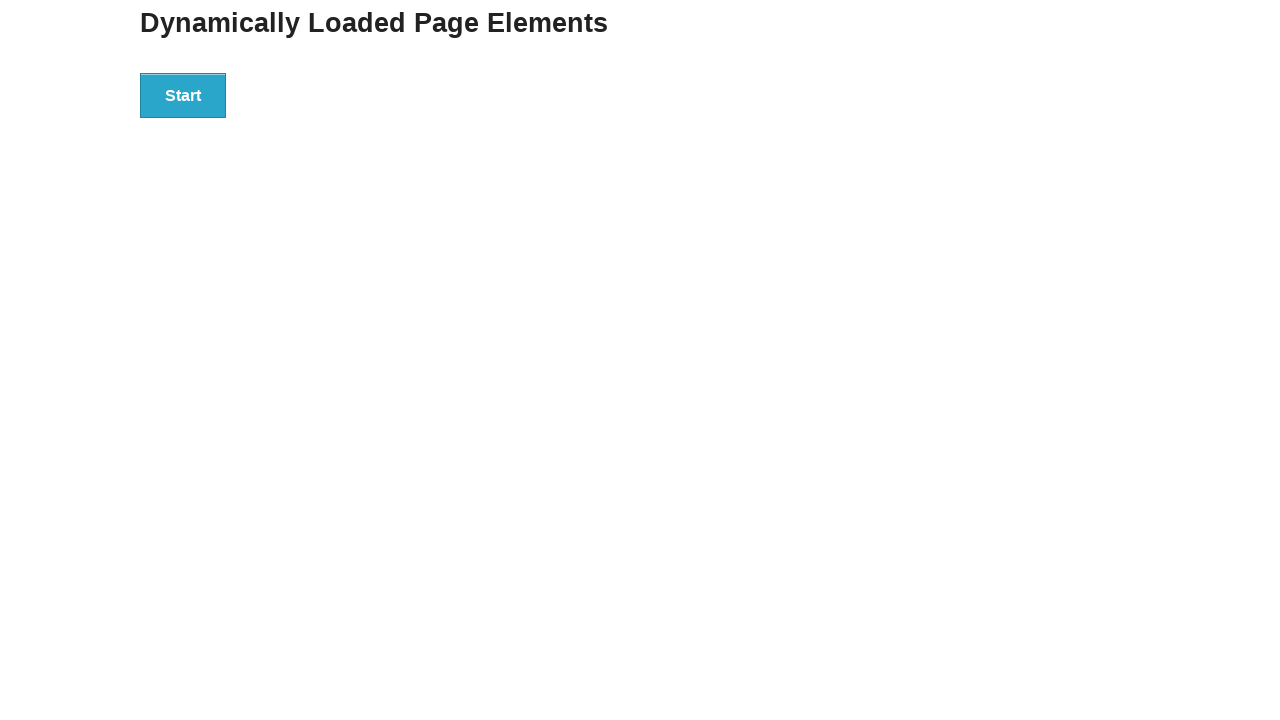

Clicked the start button to trigger dynamic loading at (183, 95) on div#start > button
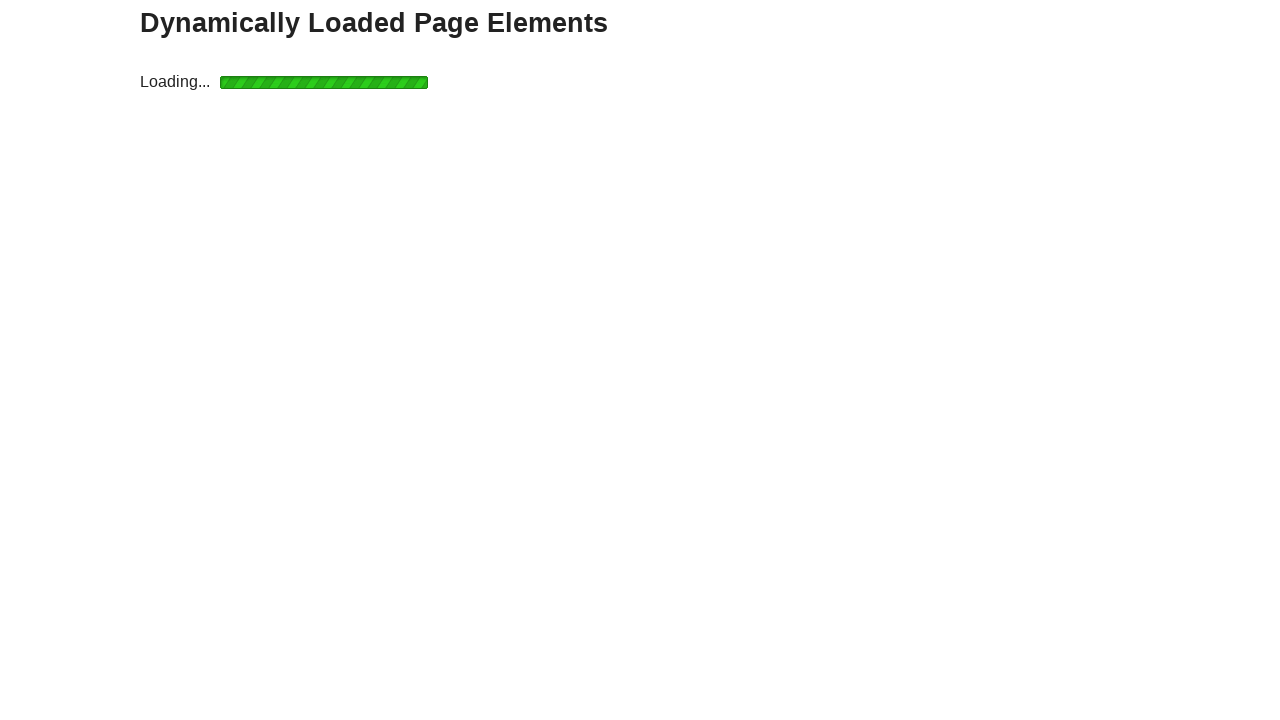

Waited for the finish text to appear after loading completes
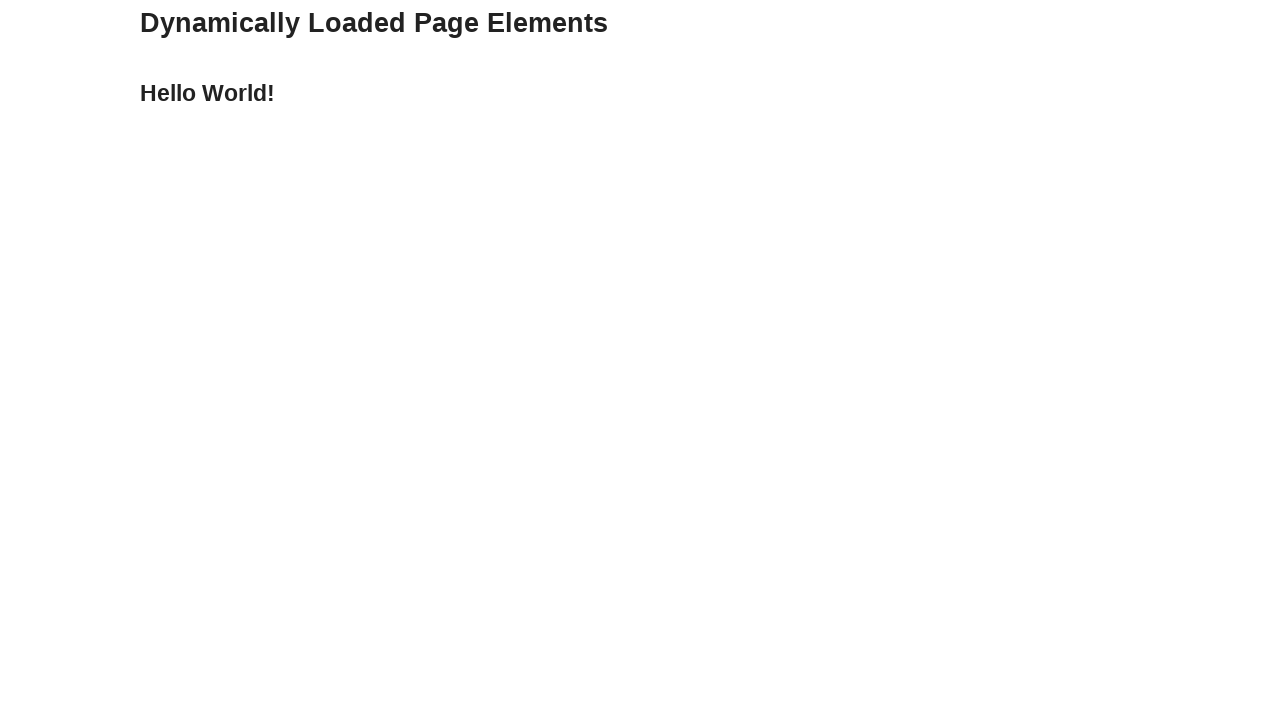

Verified that 'Hello World!' text appears in the finish section
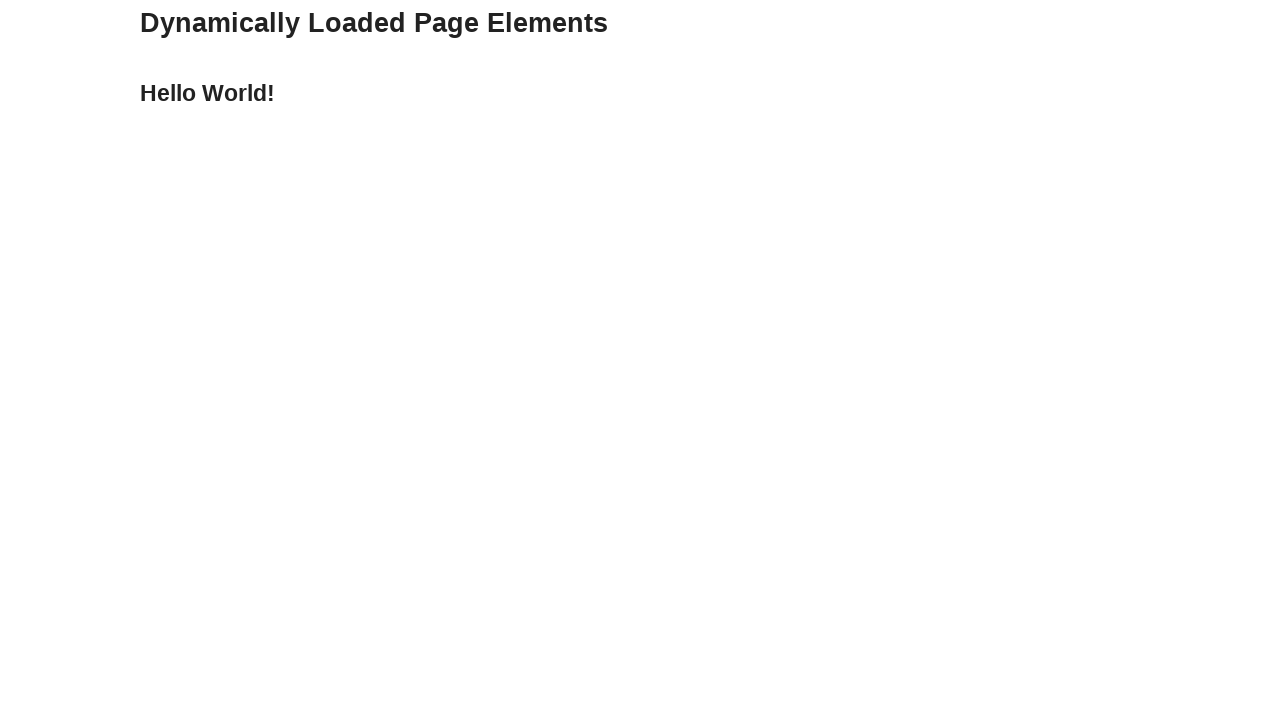

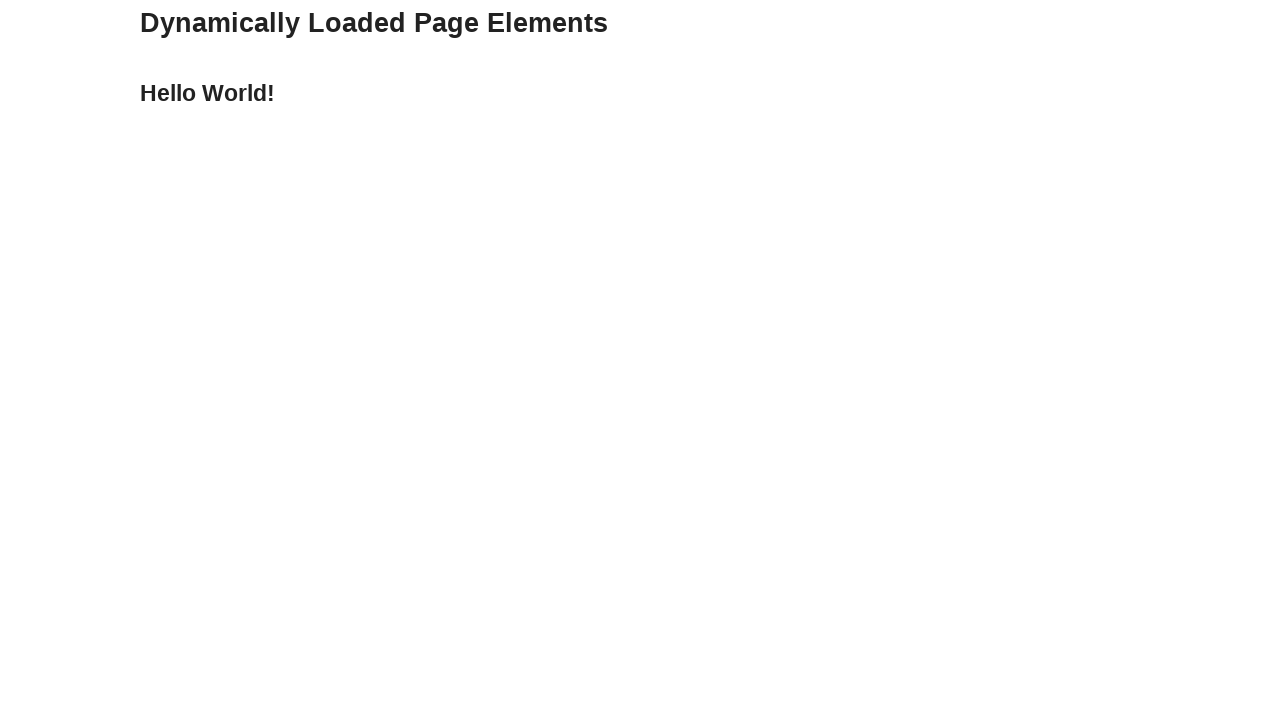